Tests the text box form on DemoQA by filling in name, email, current address, and permanent address fields, then submitting the form

Starting URL: https://demoqa.com/text-box

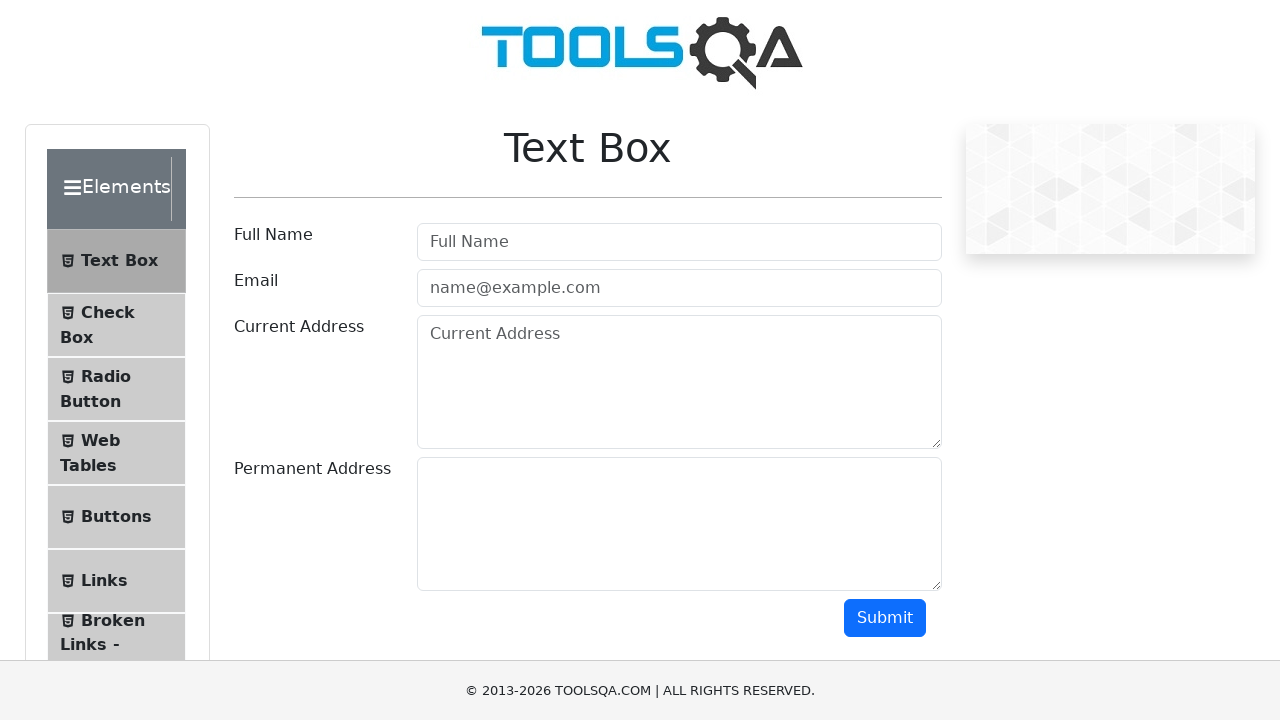

Filled name field with 'Viktoriia' on input#userName
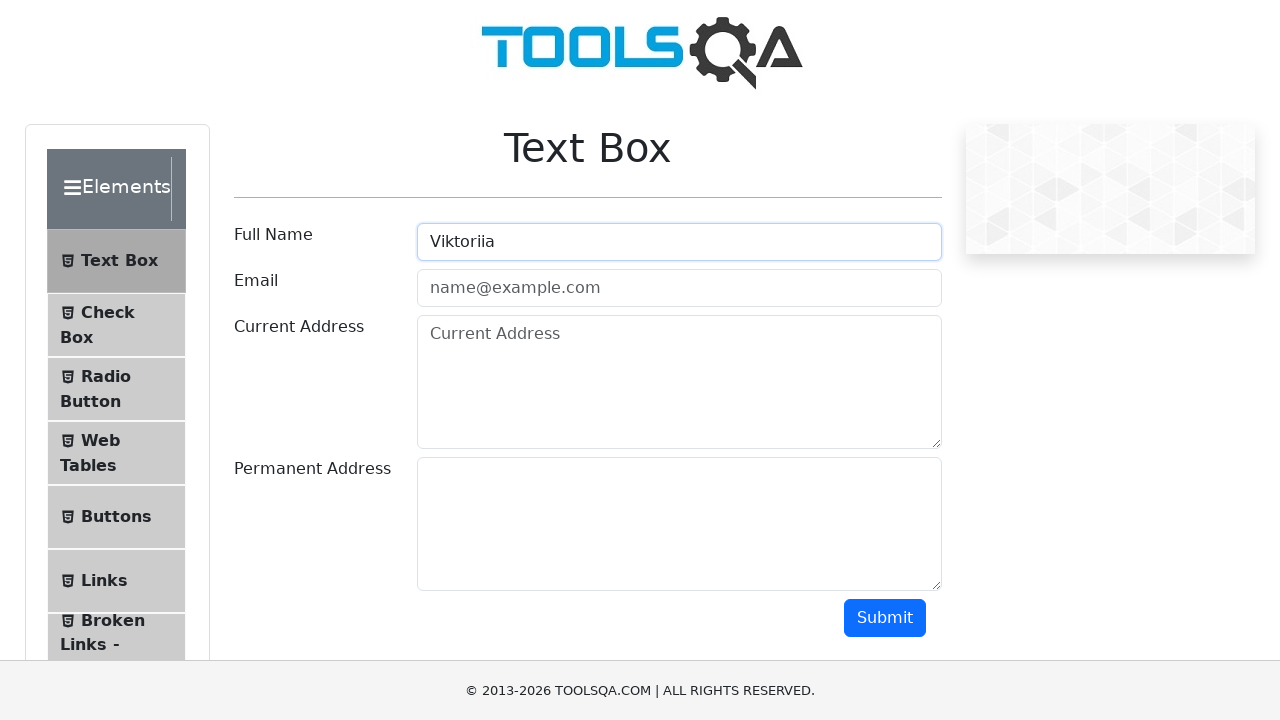

Filled email field with 'cat123456@gmail.com' on input#userEmail
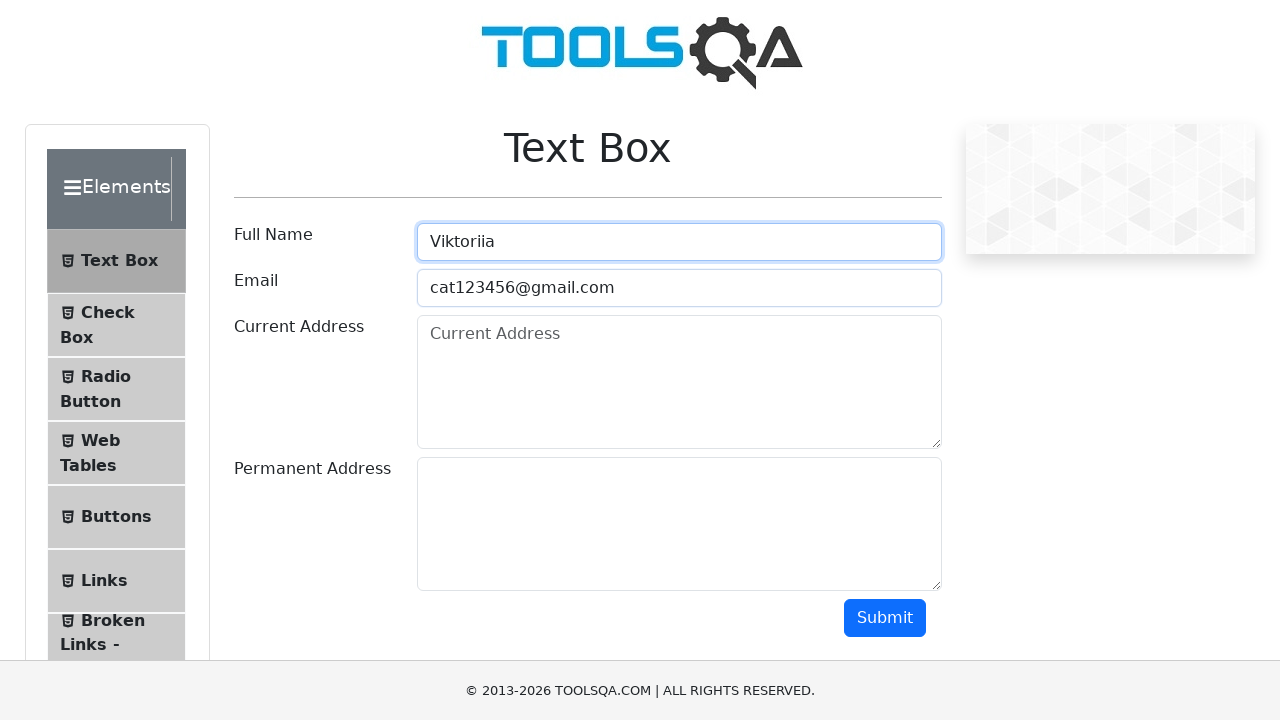

Filled current address field with 'Edmonton,4588 104 St. T6M2Z9' on textarea#currentAddress
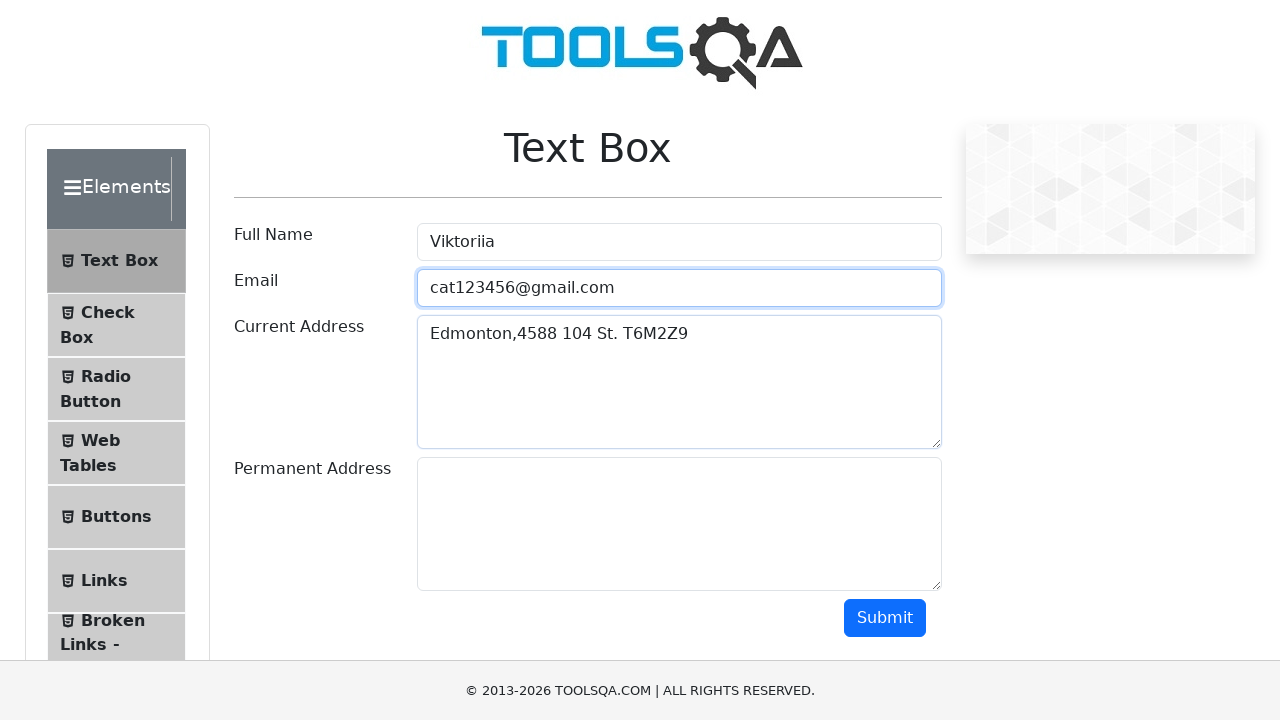

Filled permanent address field with 'Edmonton,4588 104 St. T6M2Z9' on textarea#permanentAddress
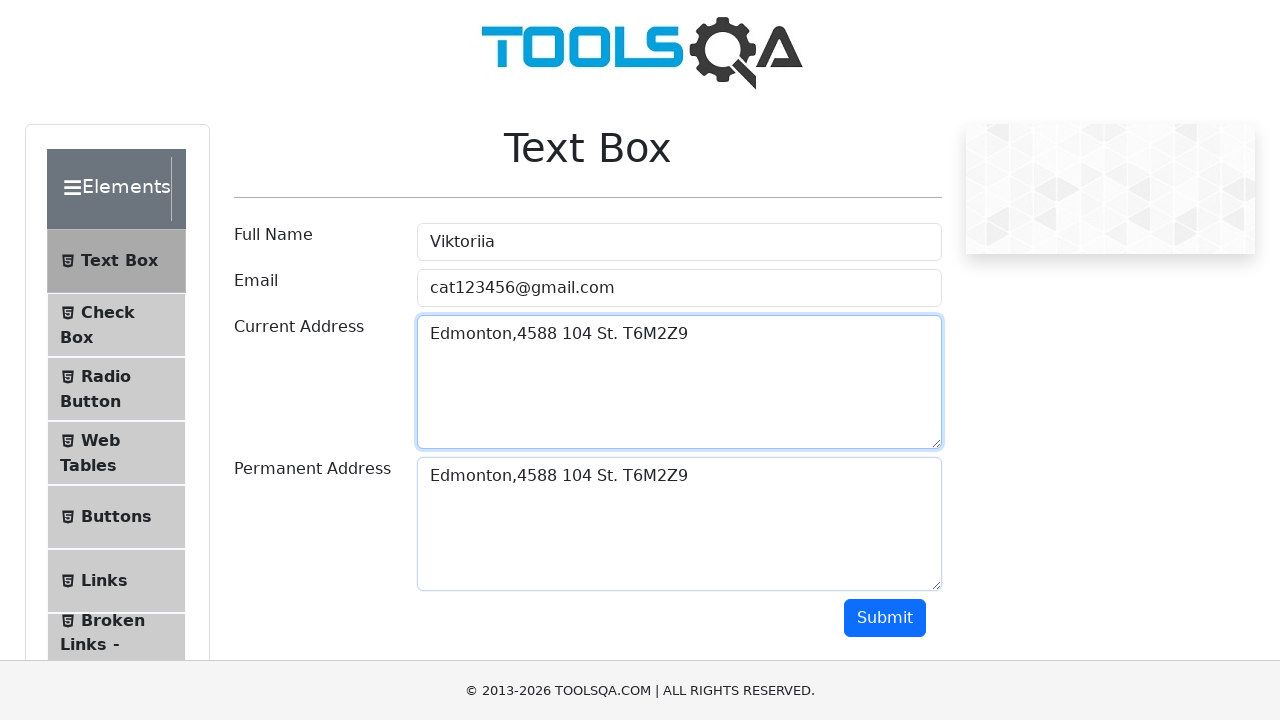

Clicked Submit button to submit the text box form at (885, 618) on button:has-text('Submit')
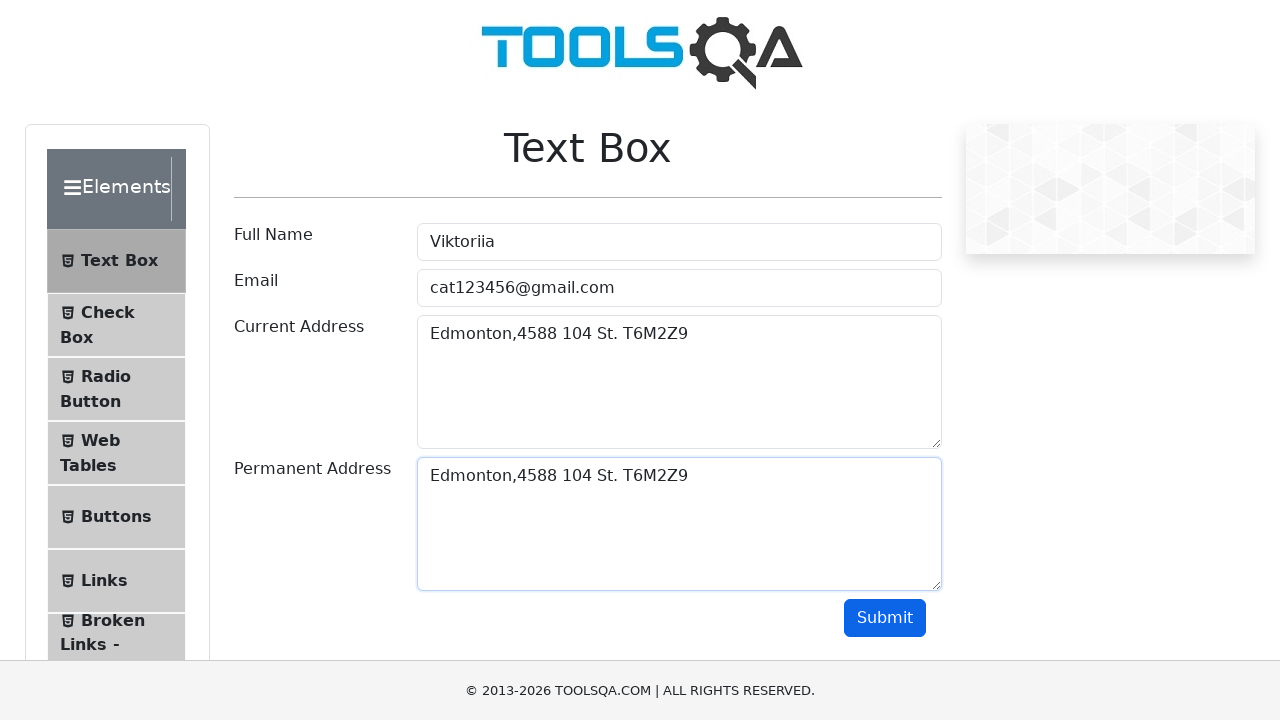

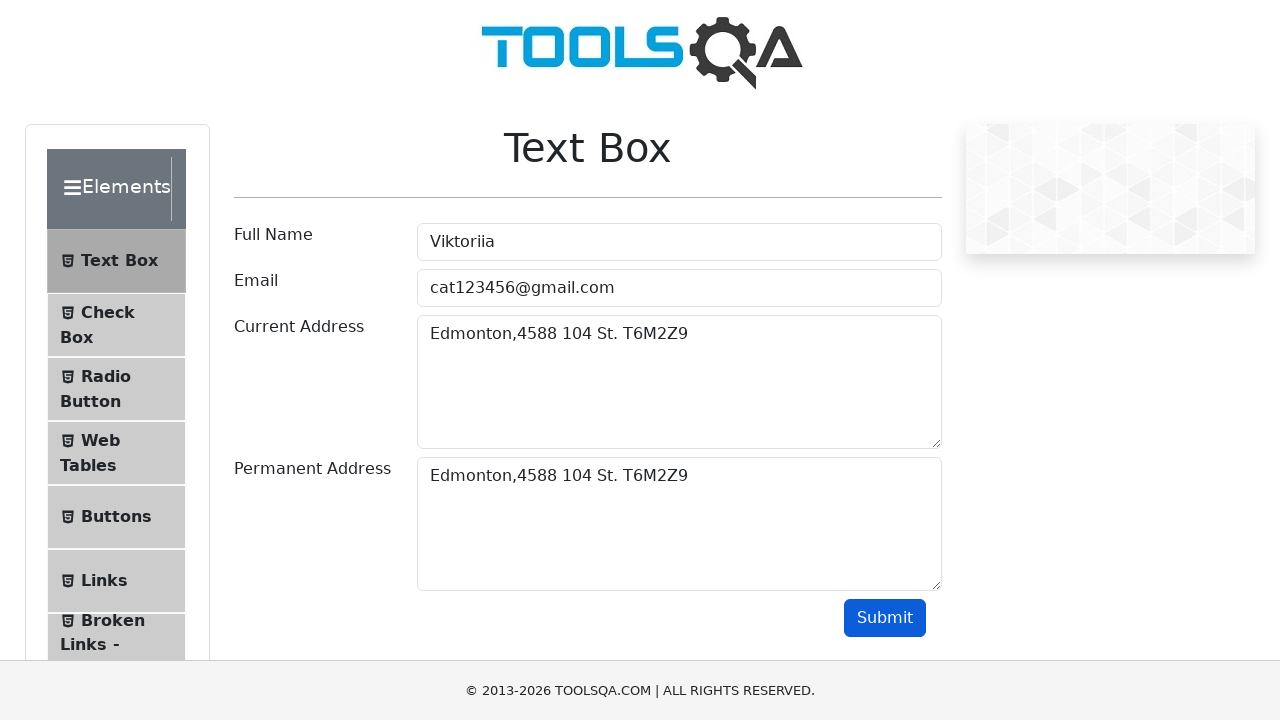